Tests injecting jQuery Growl library into a webpage and displaying notification messages by executing JavaScript to dynamically load jQuery, jQuery Growl scripts, and CSS styles.

Starting URL: http://the-internet.herokuapp.com

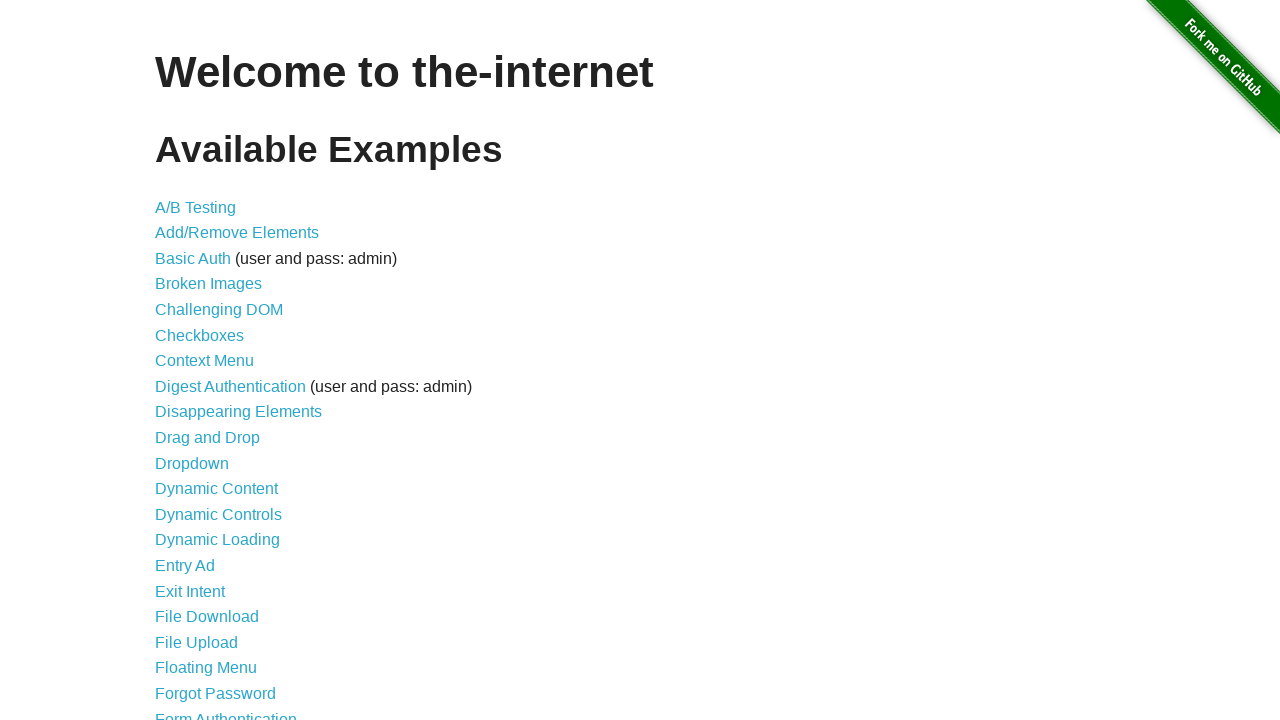

Injected jQuery library into the page
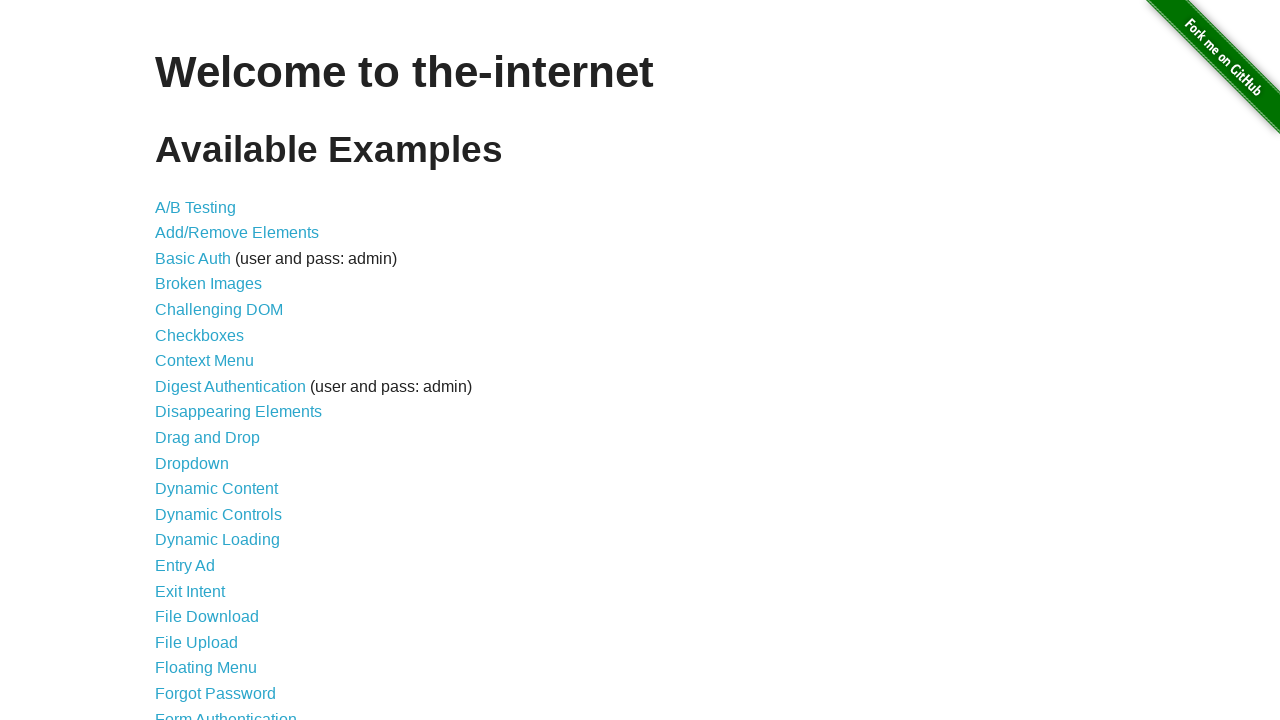

Loaded jQuery Growl library script
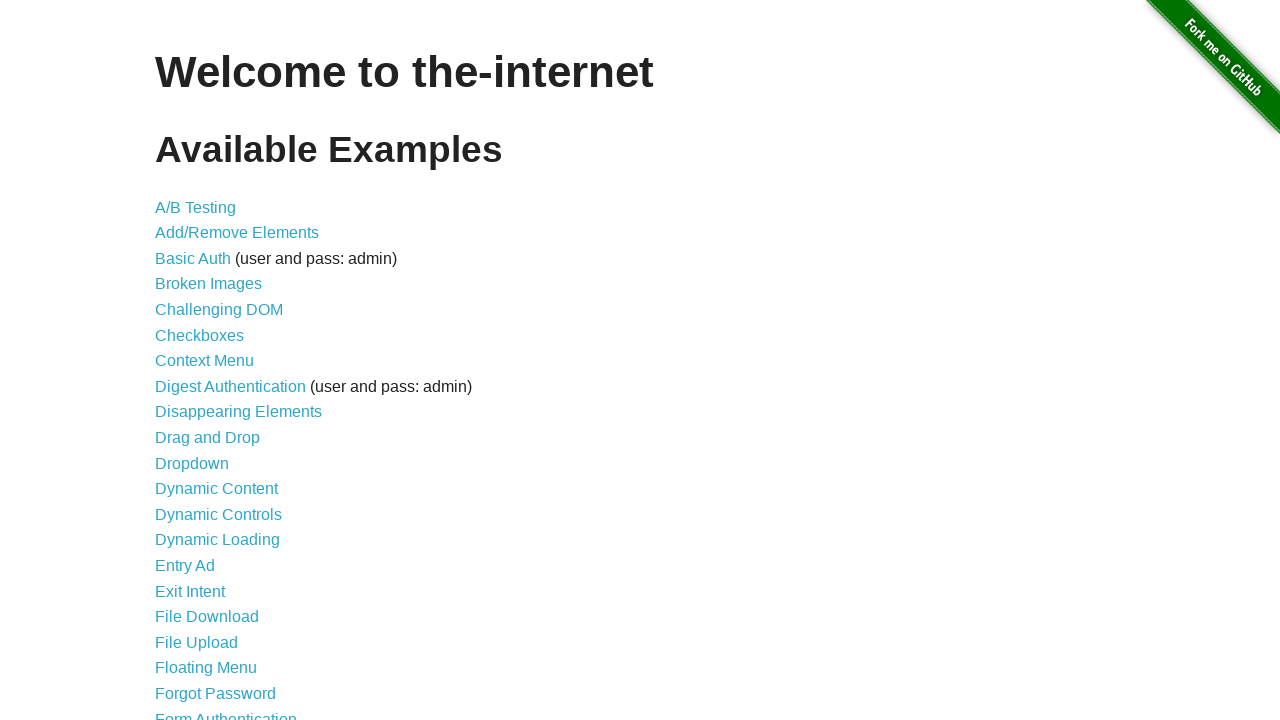

Added jQuery Growl CSS styles to page
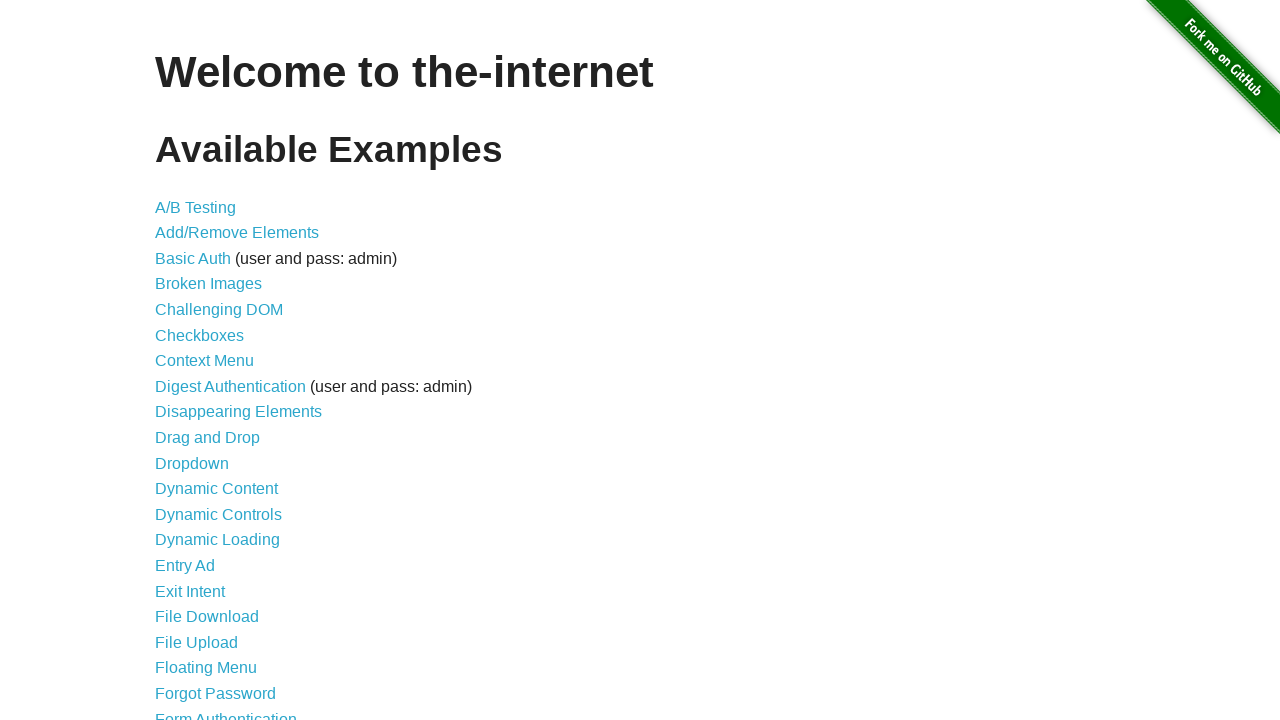

Waited for scripts to load (1000ms)
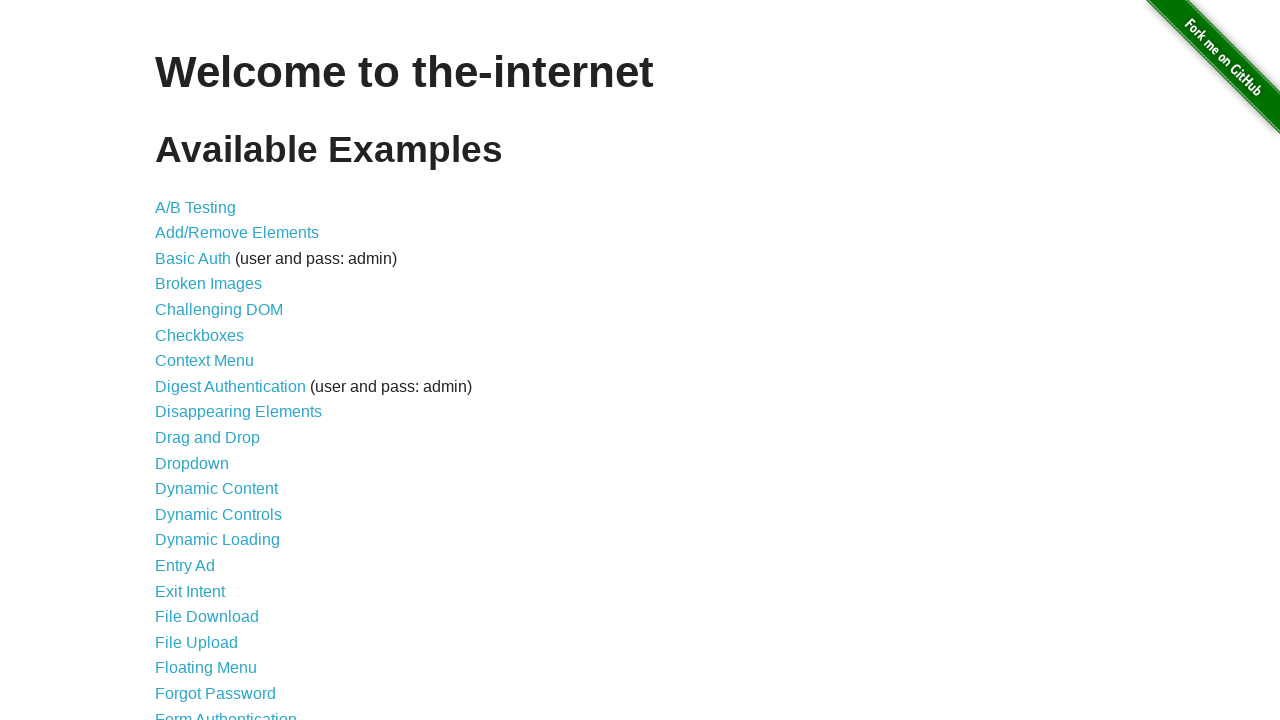

Displayed GET growl notification
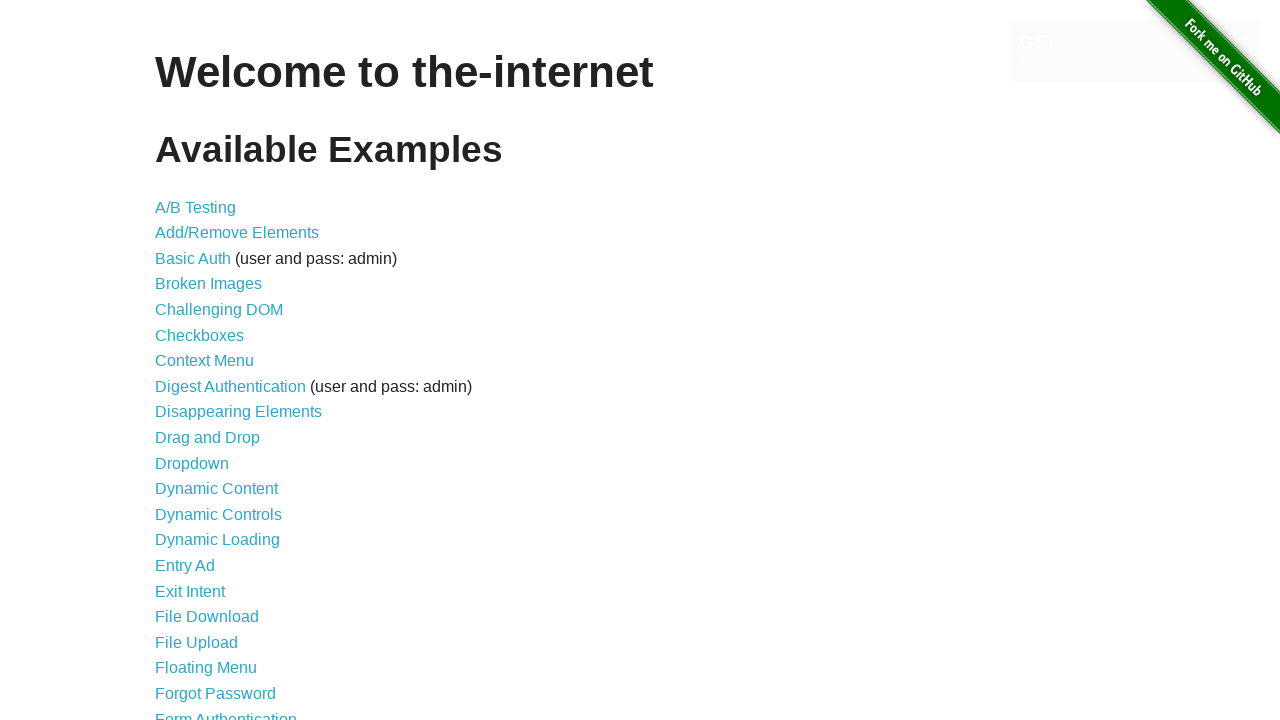

Displayed error growl notification
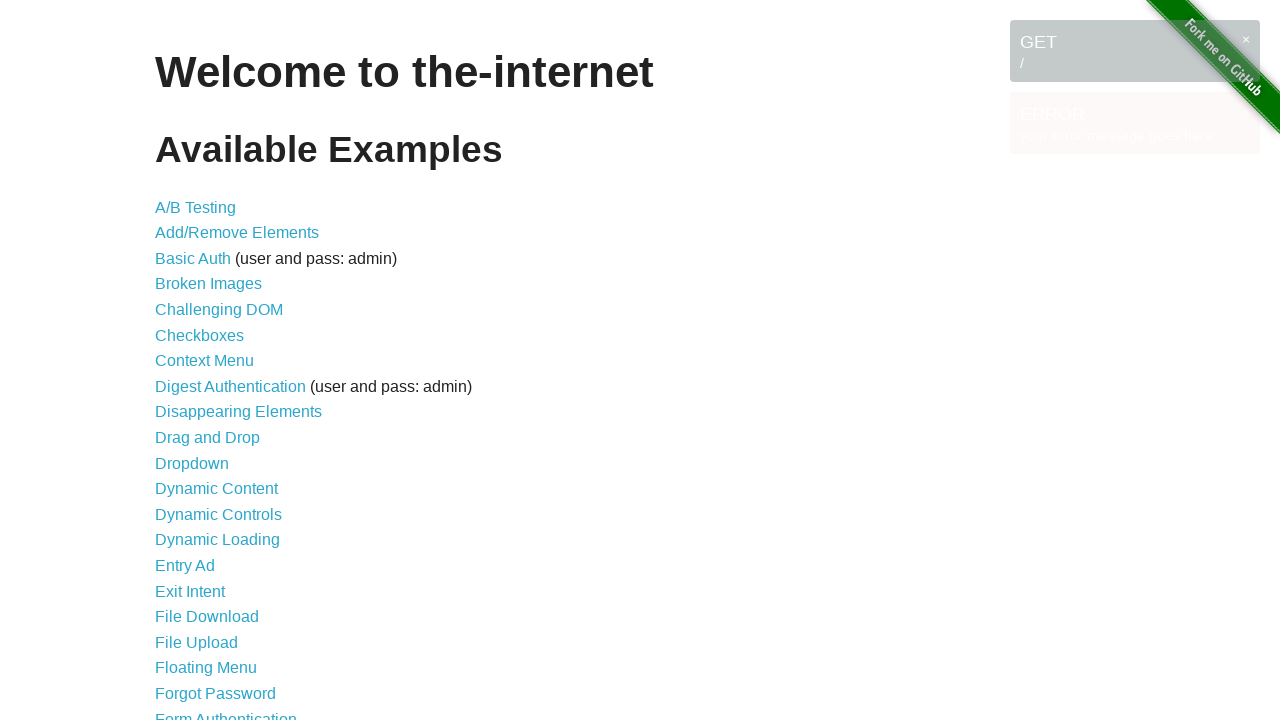

Displayed notice growl notification
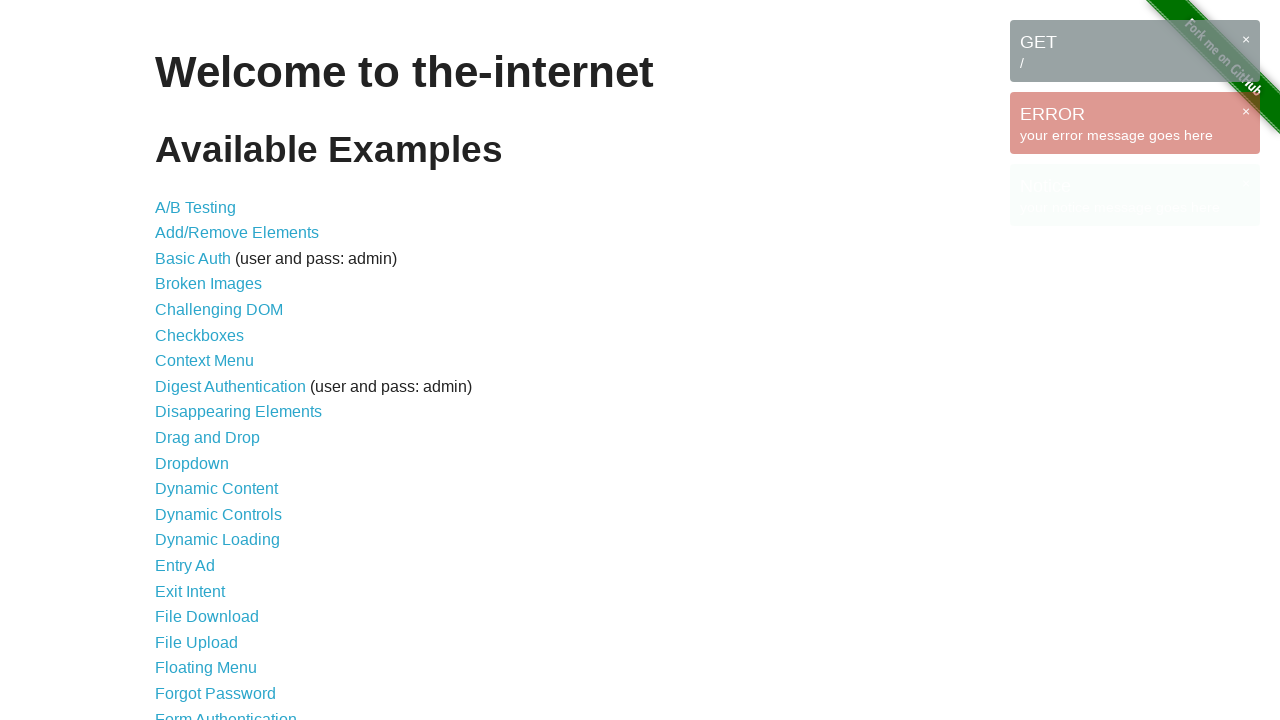

Displayed warning growl notification
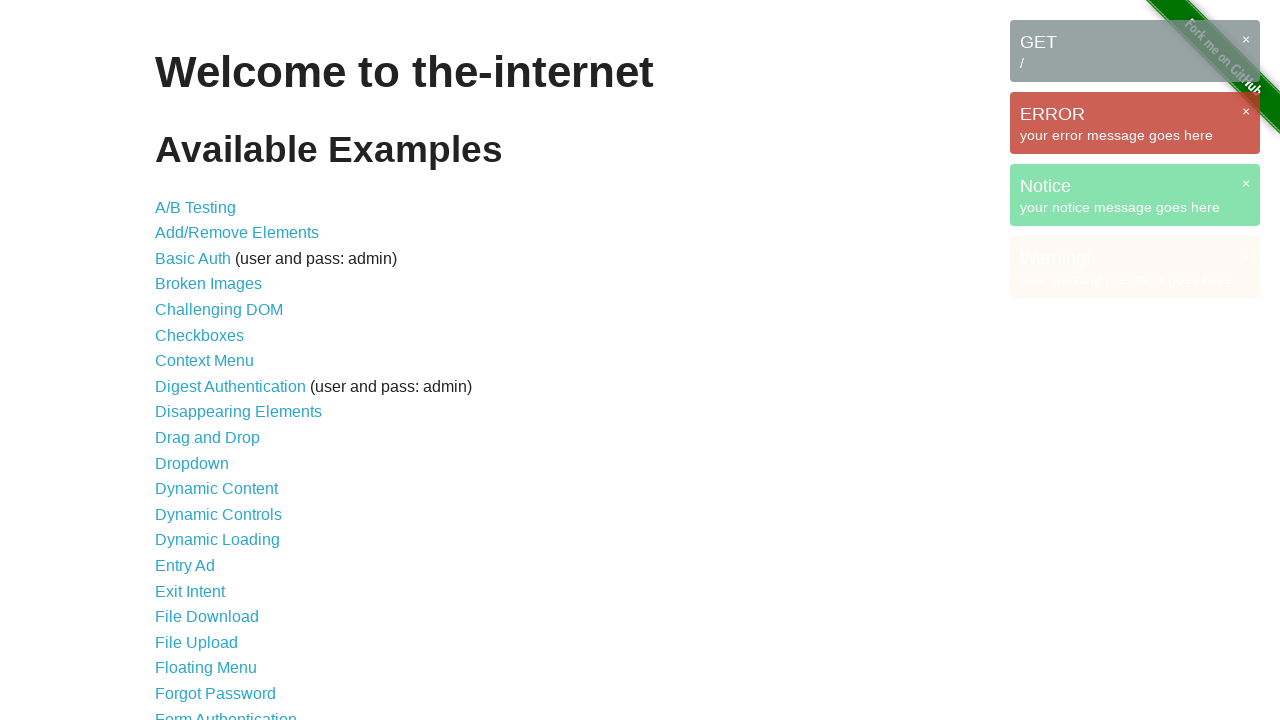

Waited to view all growl notifications (3000ms)
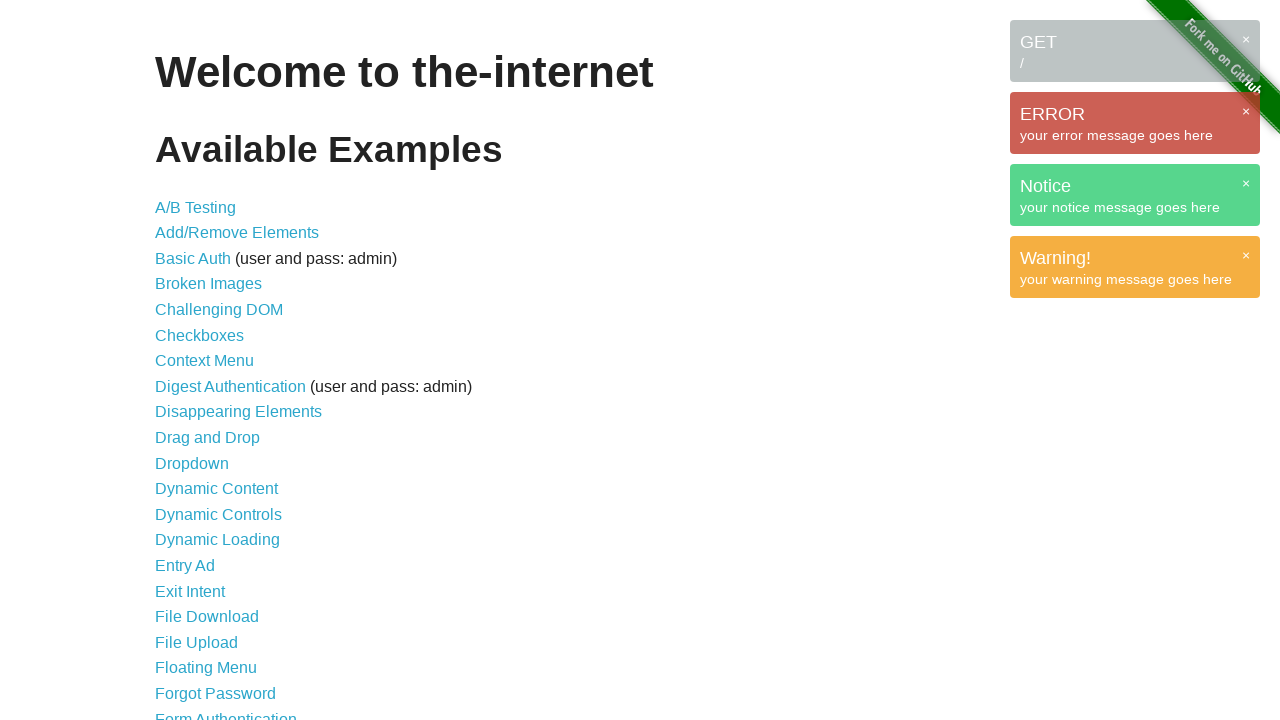

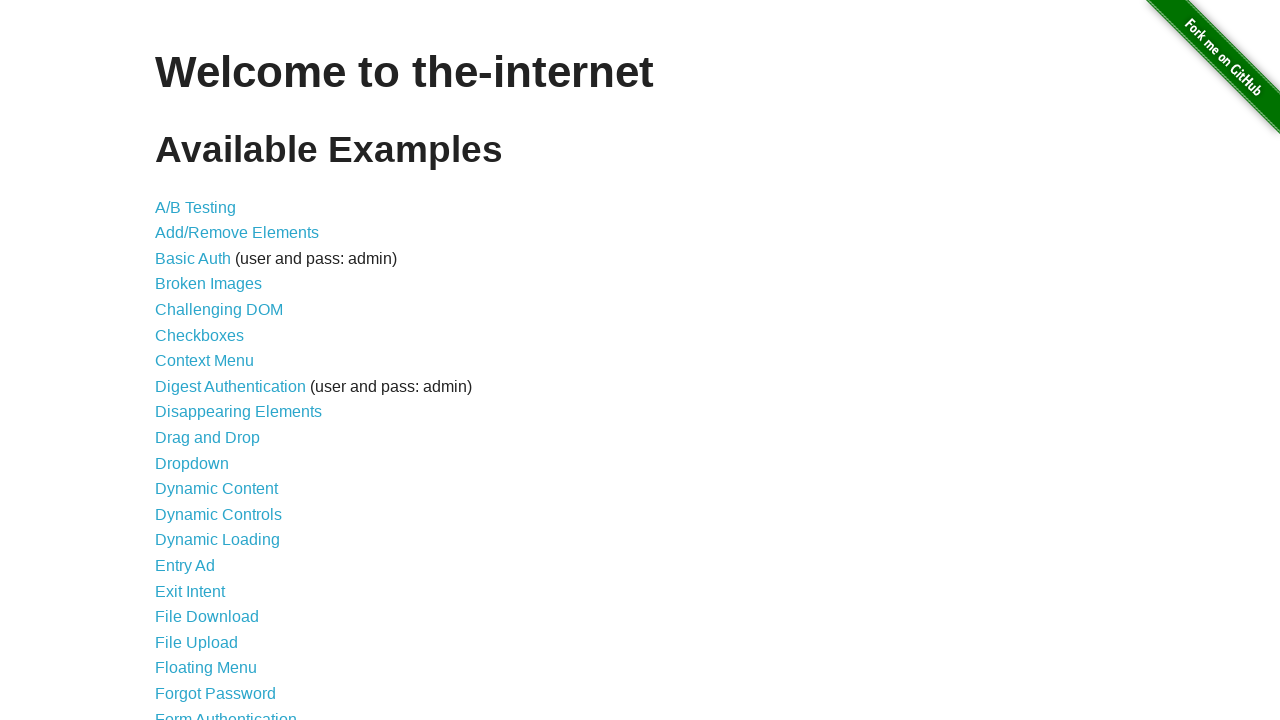